Tests Dynamic Controls page by enabling a text input and typing into it

Starting URL: https://the-internet.herokuapp.com

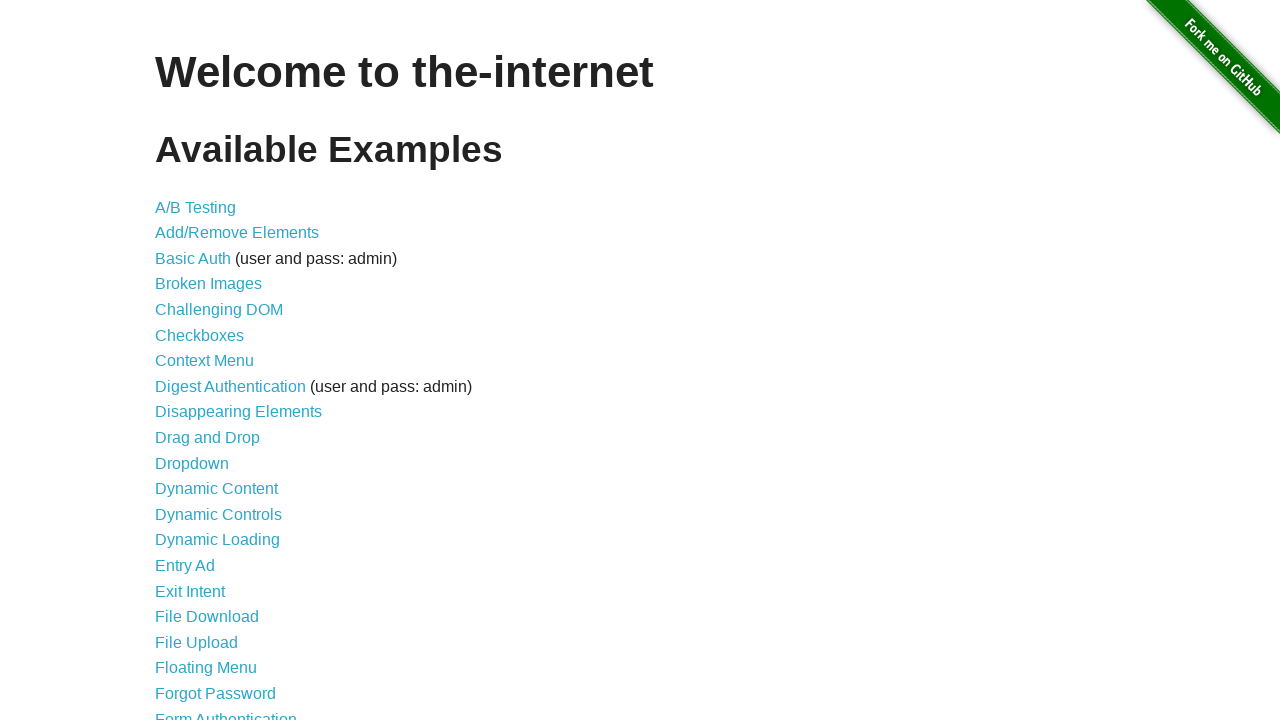

Clicked on Dynamic Controls link at (218, 514) on a:text('Dynamic Controls')
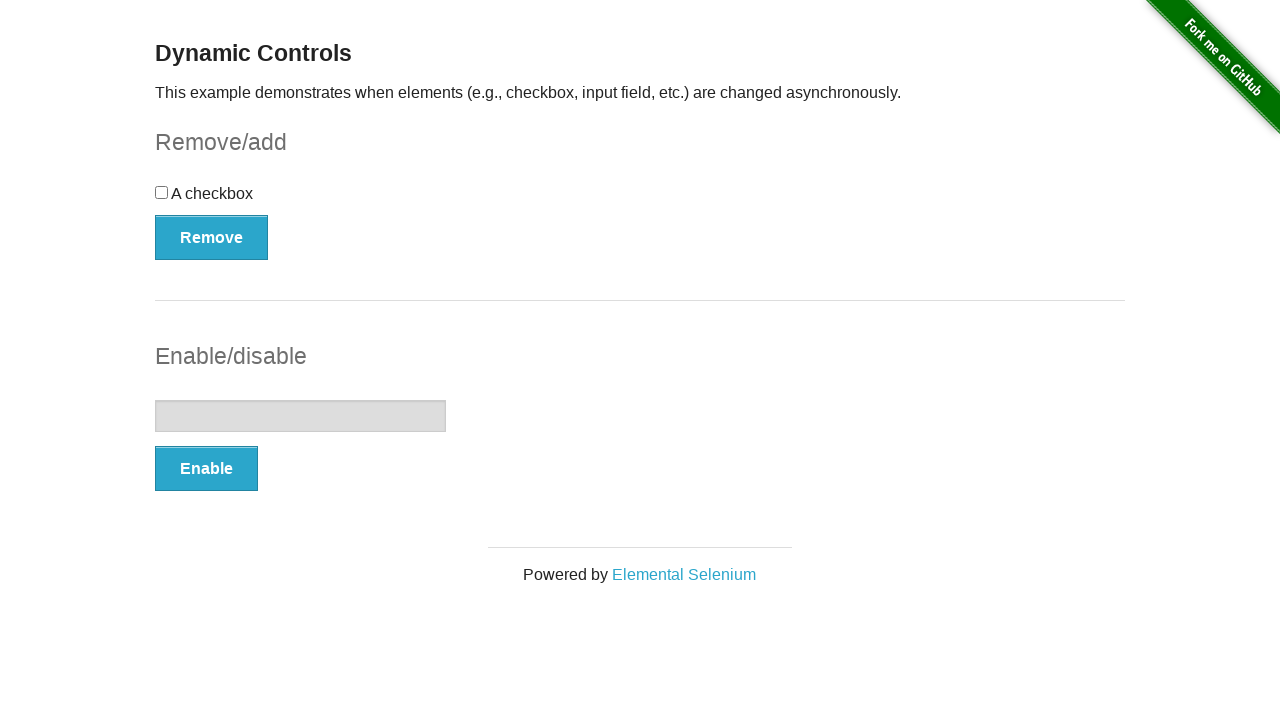

Dynamic Controls page loaded and URL validated
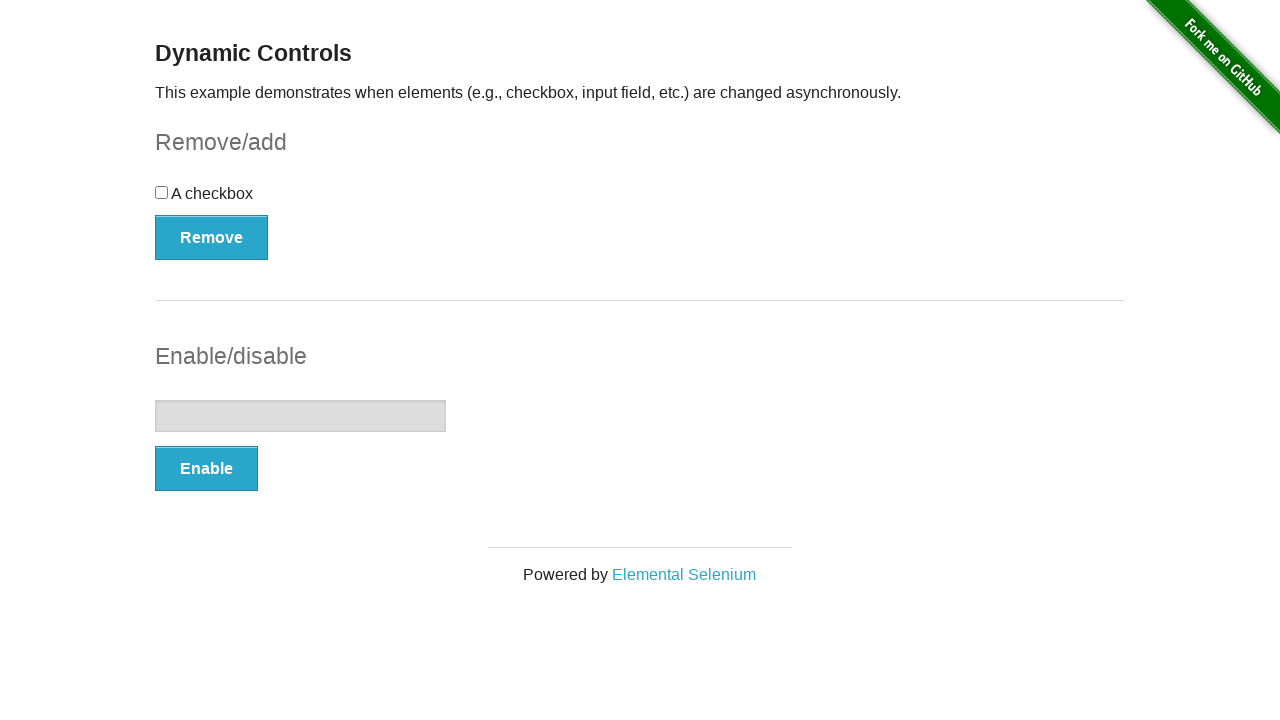

Clicked Enable button at (206, 469) on button:text('Enable')
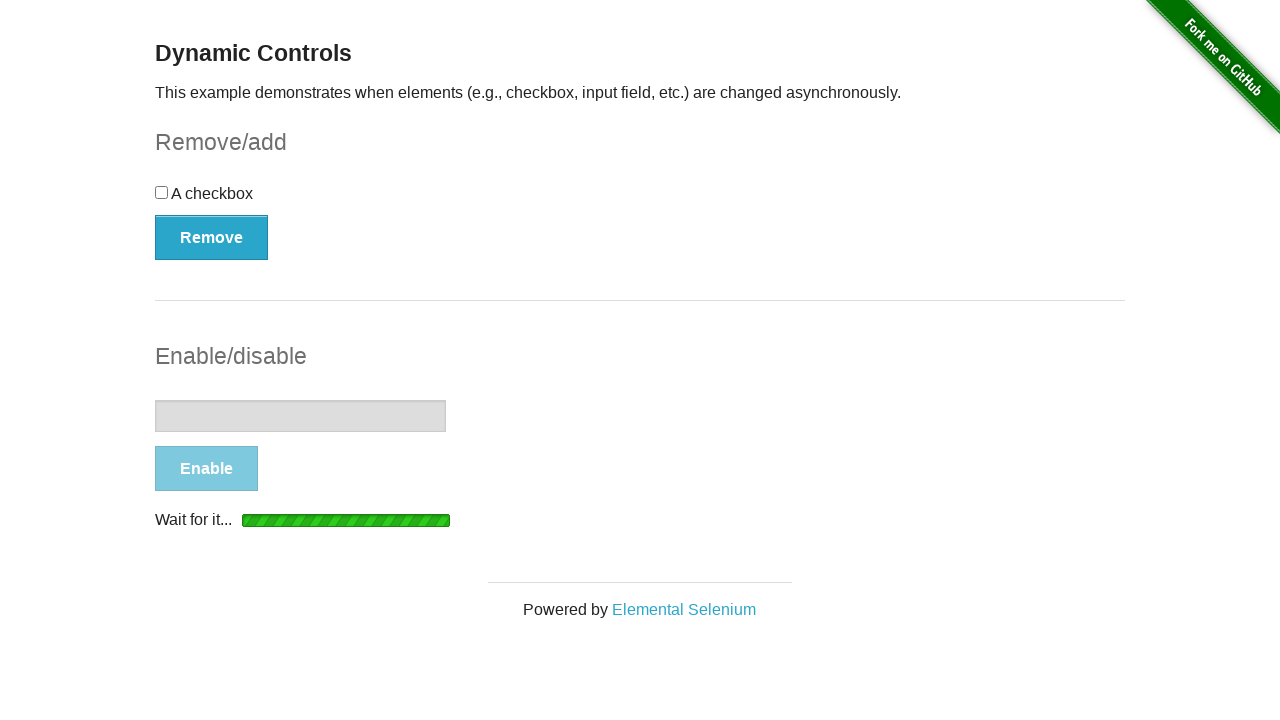

Text input field became enabled
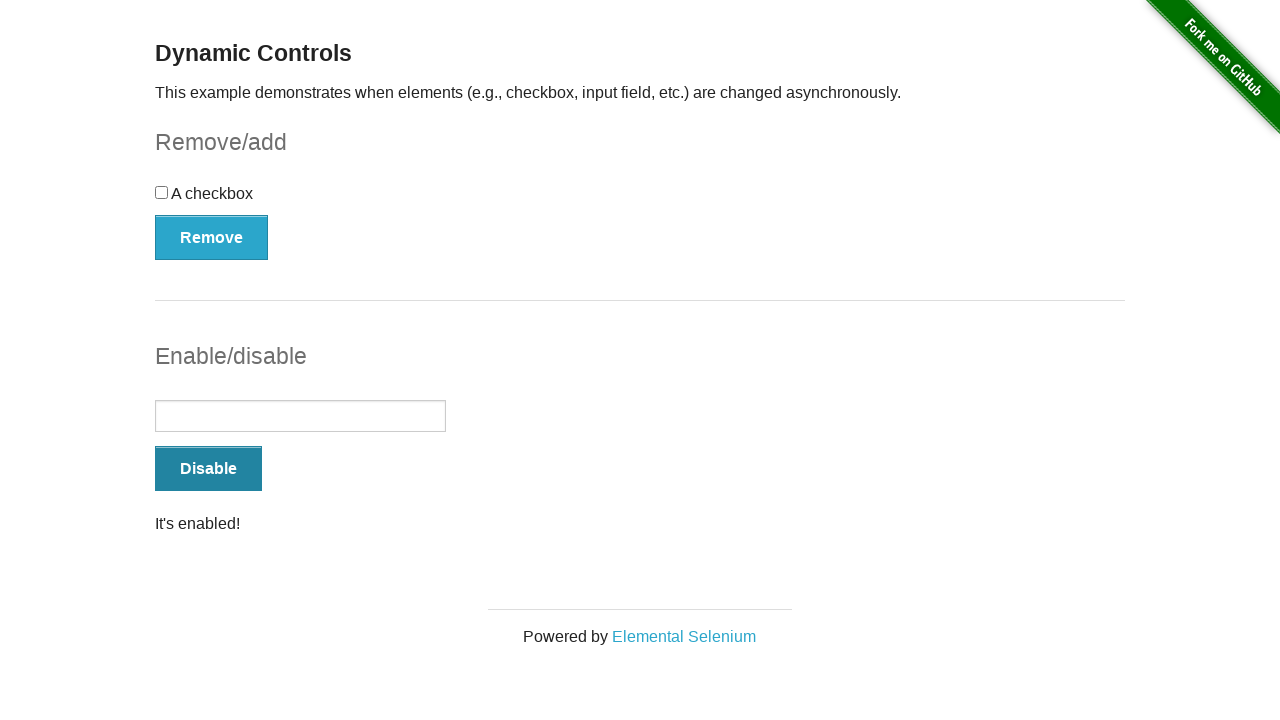

Typed '12345' into the text input field on input[type='text']
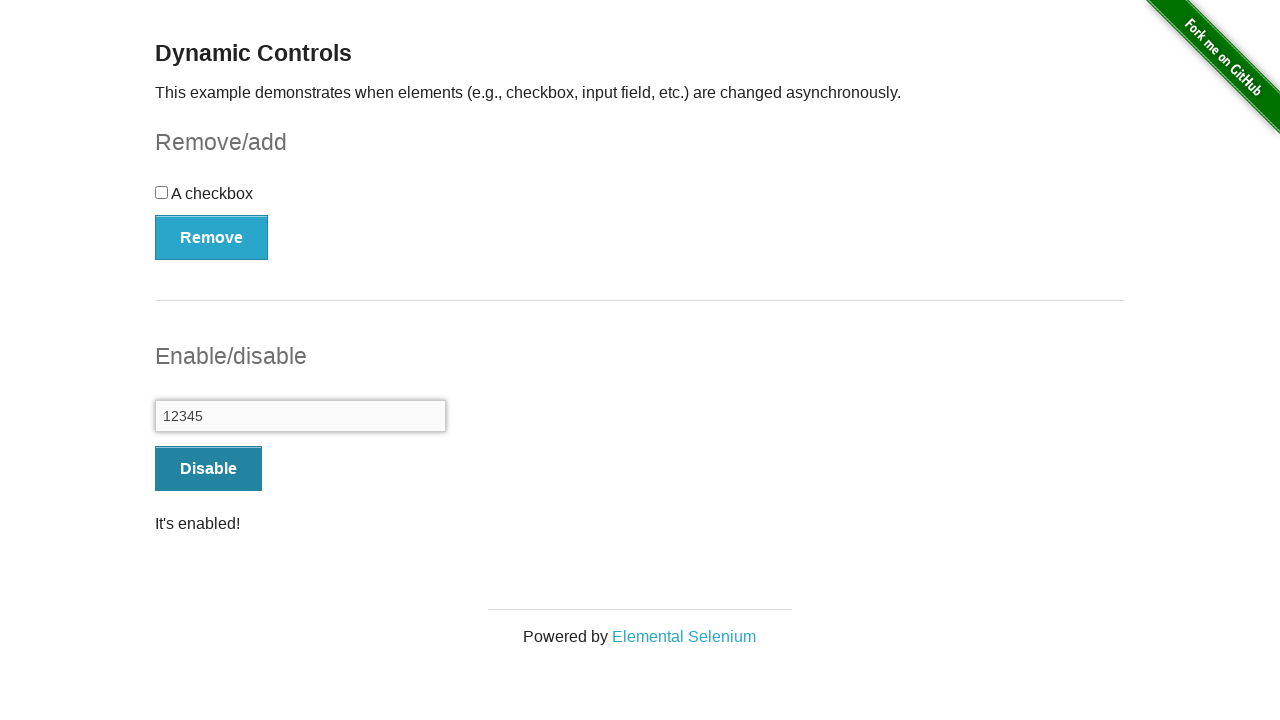

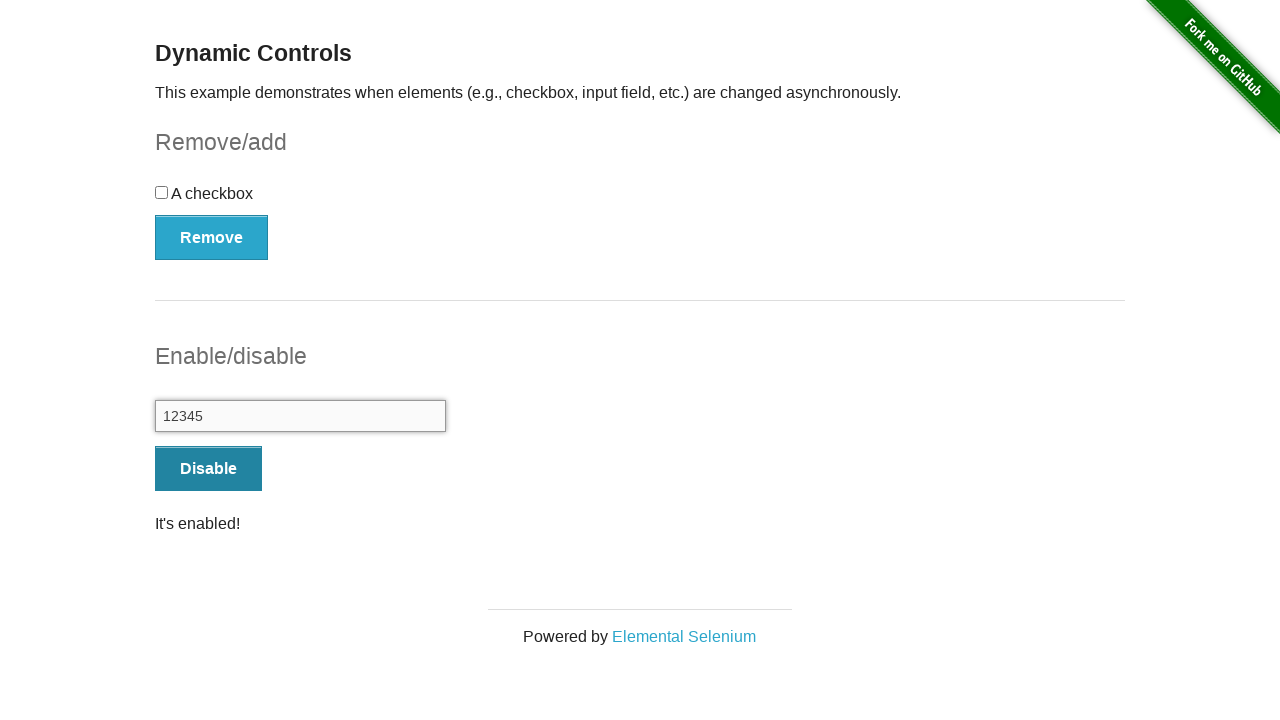